Opens YouTube homepage and maximizes the browser window

Starting URL: http://www.youtube.com/

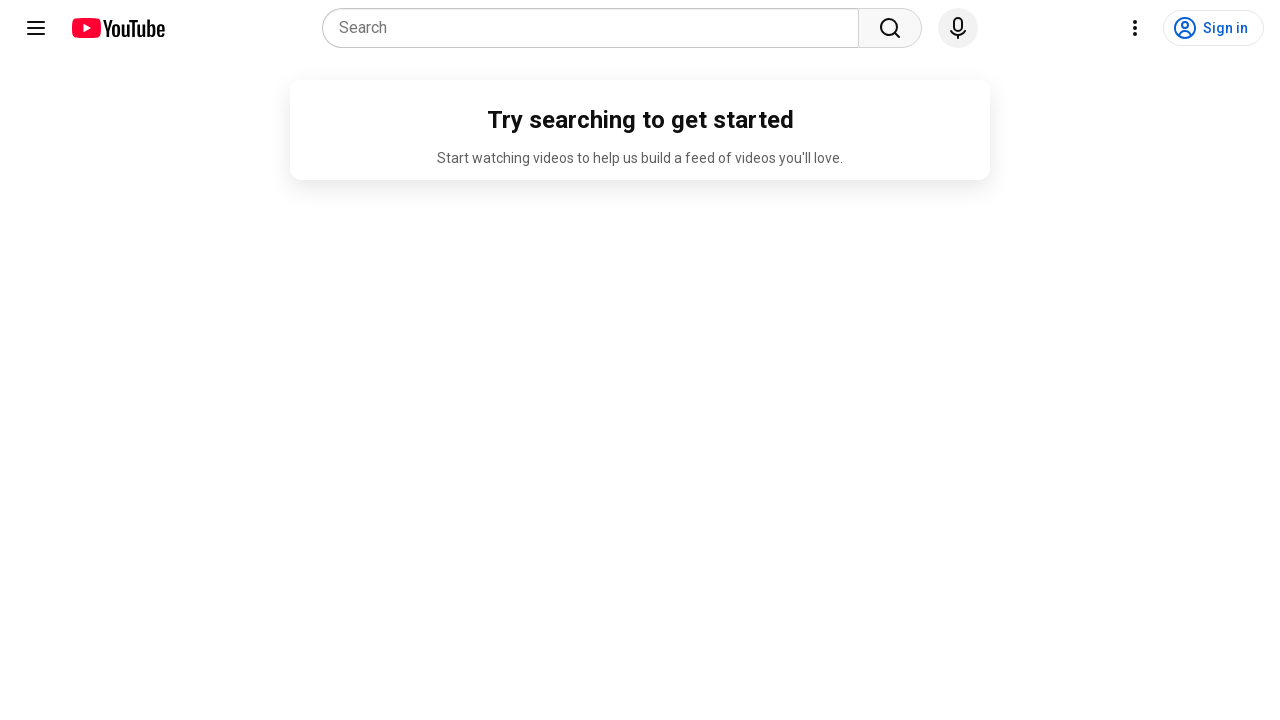

Navigated to YouTube homepage
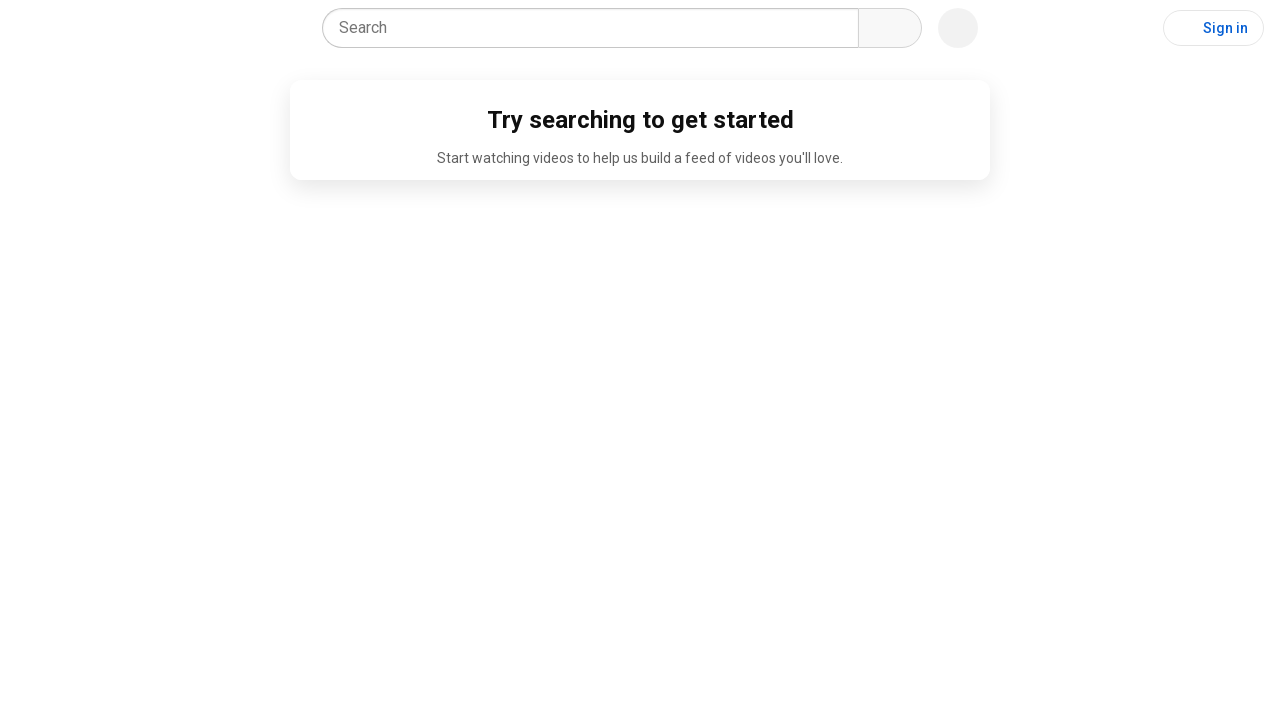

Maximized browser window
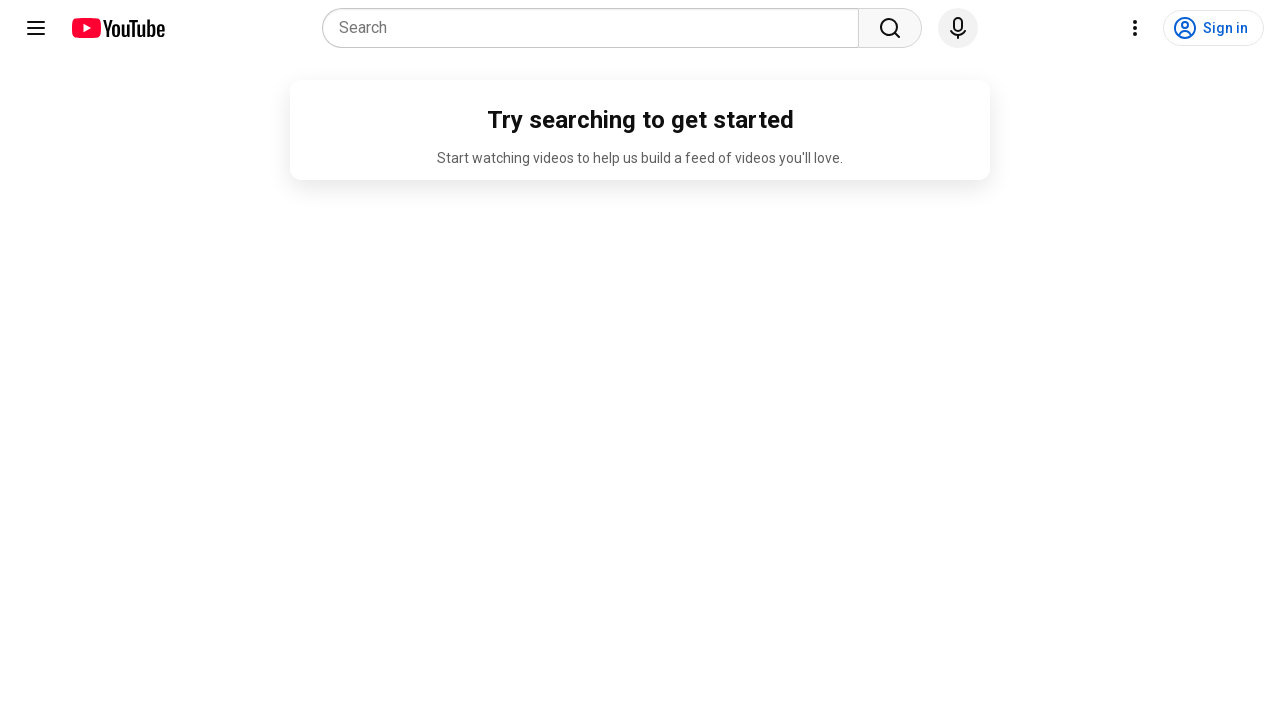

Page fully loaded with networkidle state
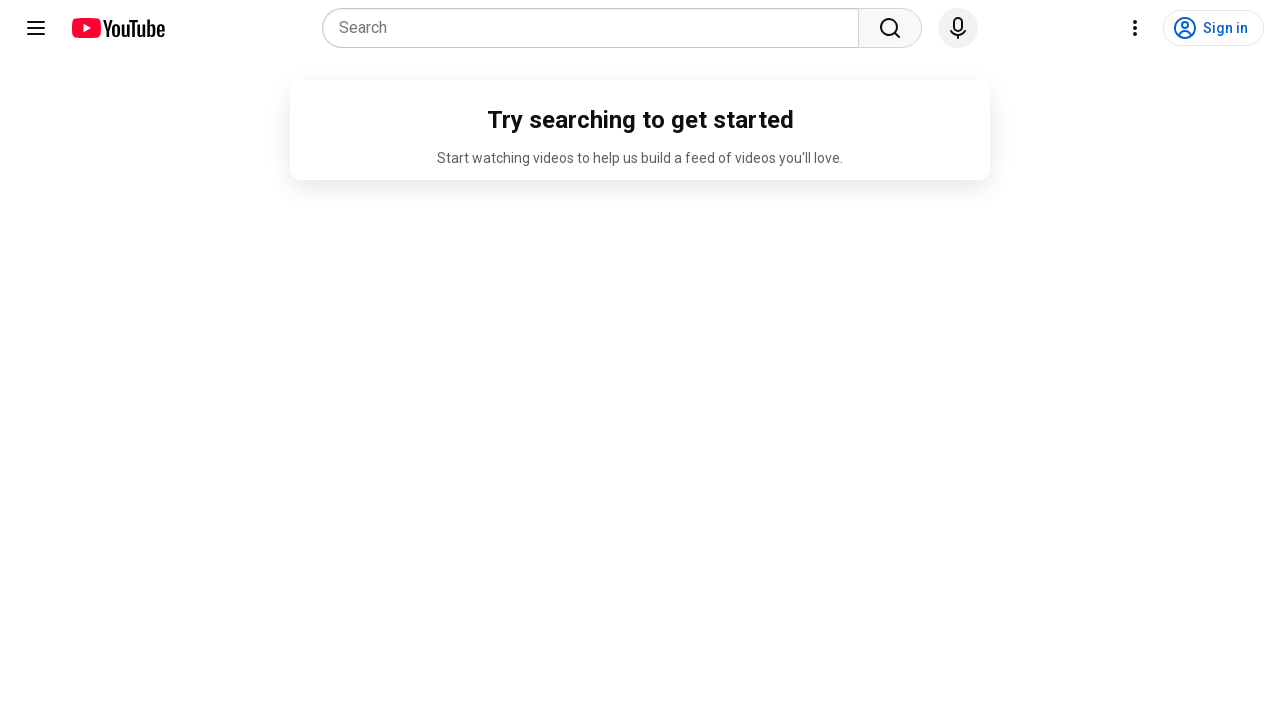

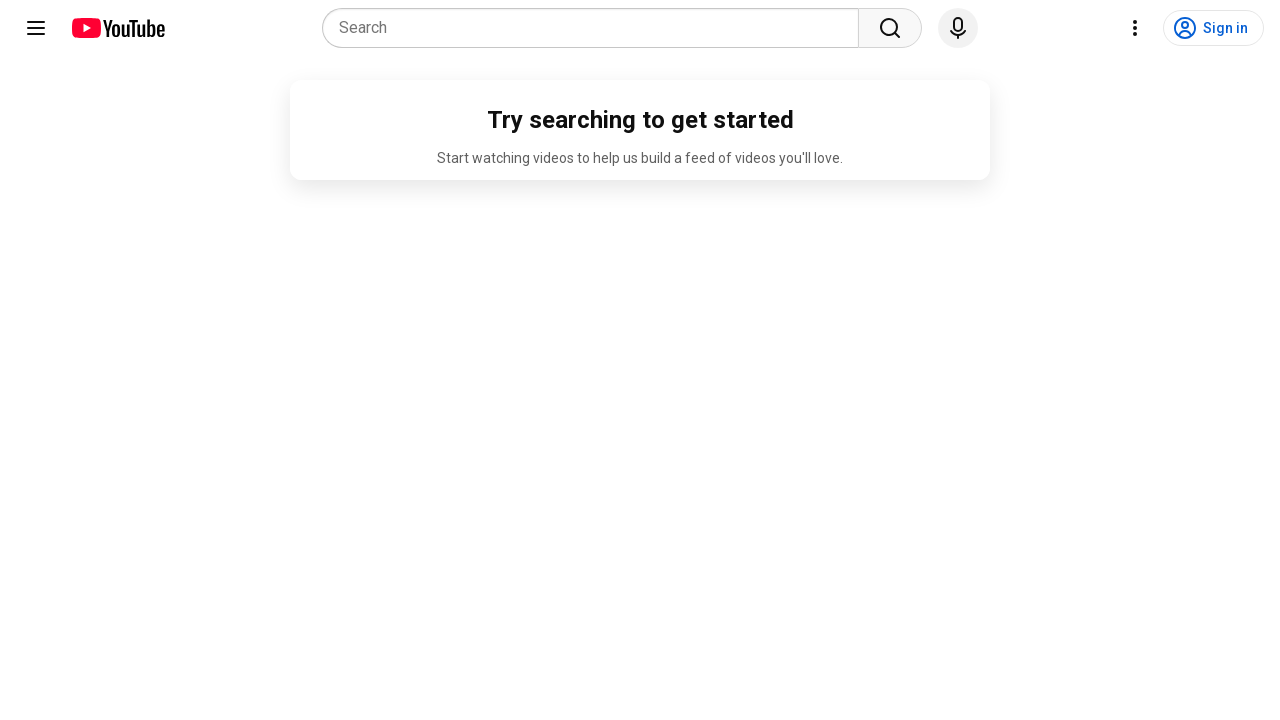